Tests browser forward navigation by going back from Selenium website to GitHub, then navigating forward again to Selenium website

Starting URL: https://github.com/

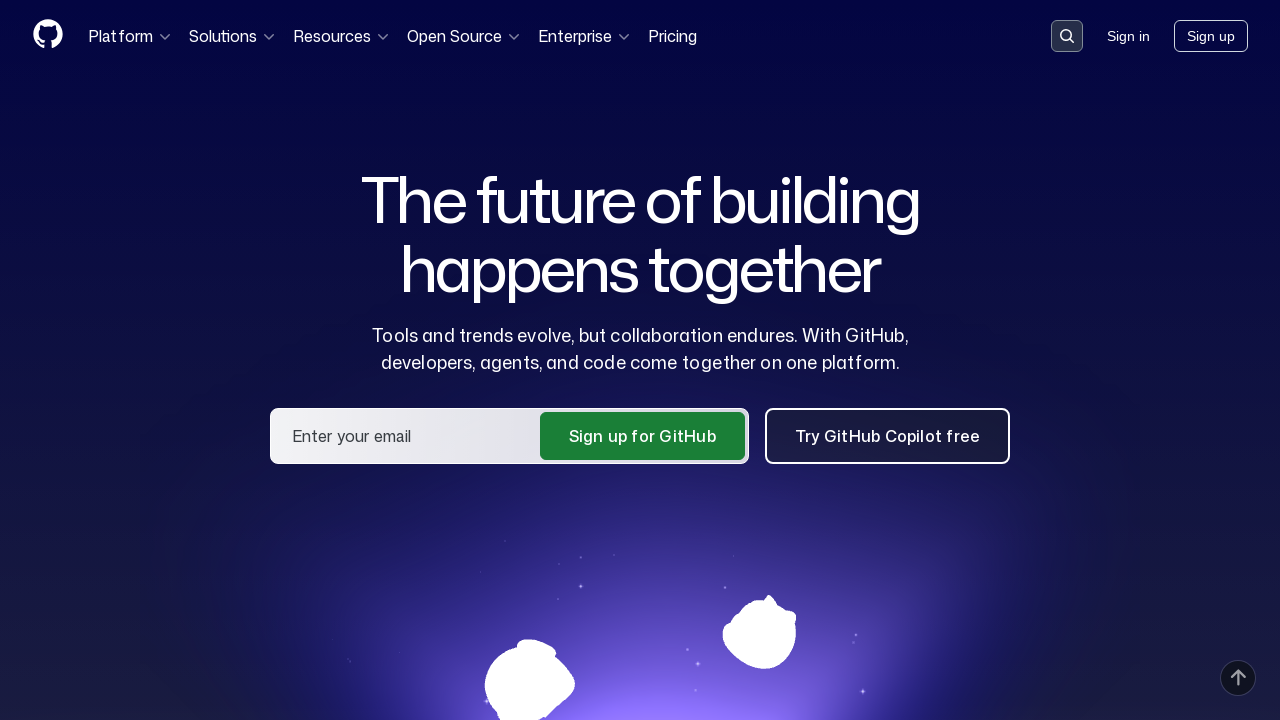

Reloaded the initial GitHub page
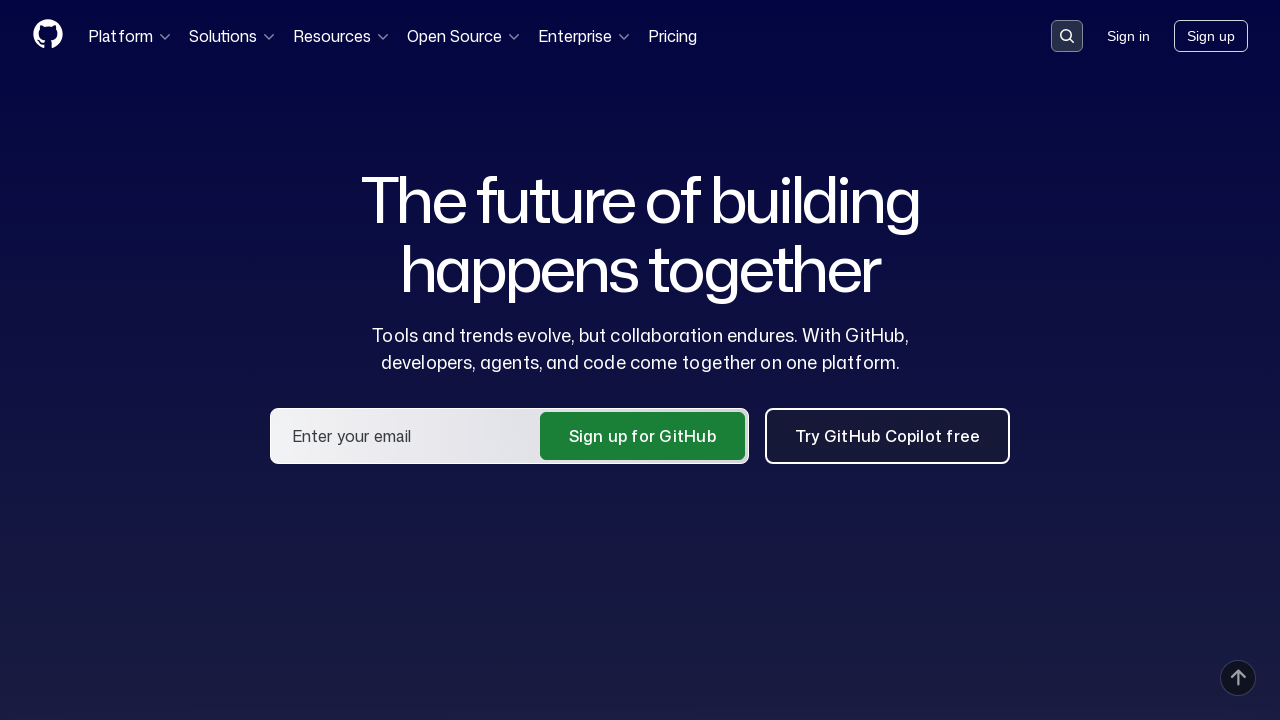

Navigated to Selenium website
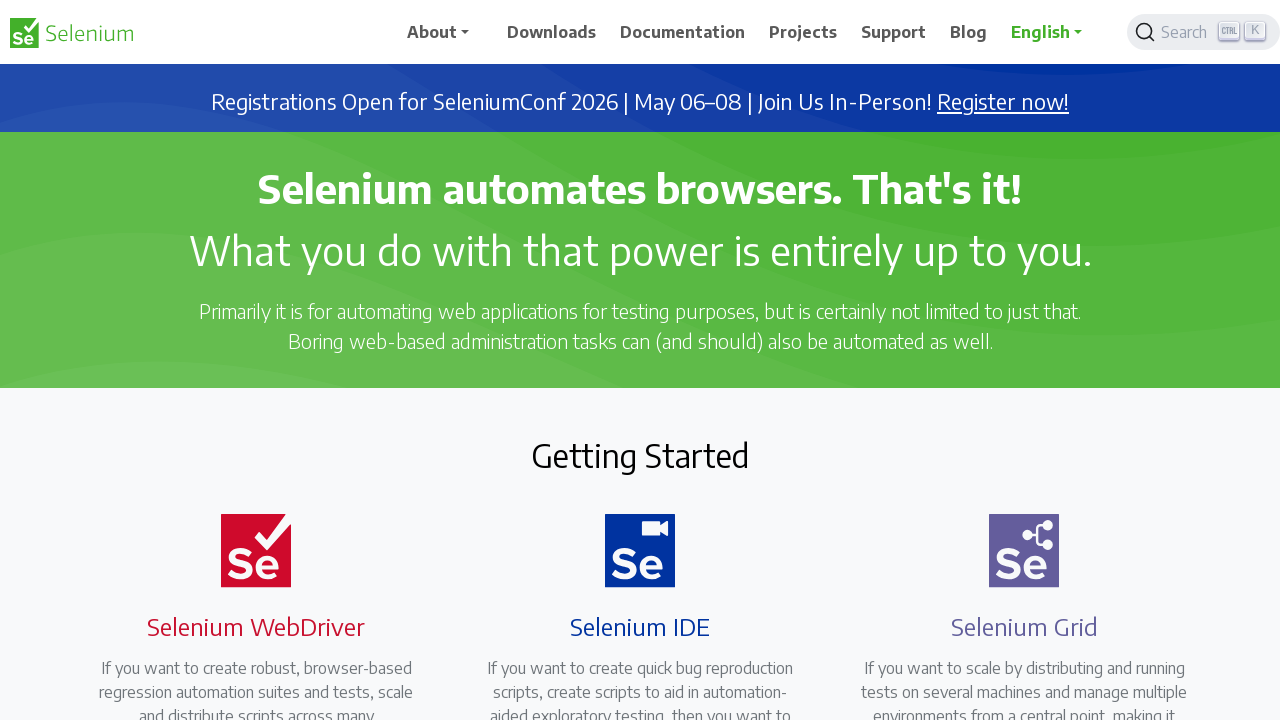

Navigated back to GitHub
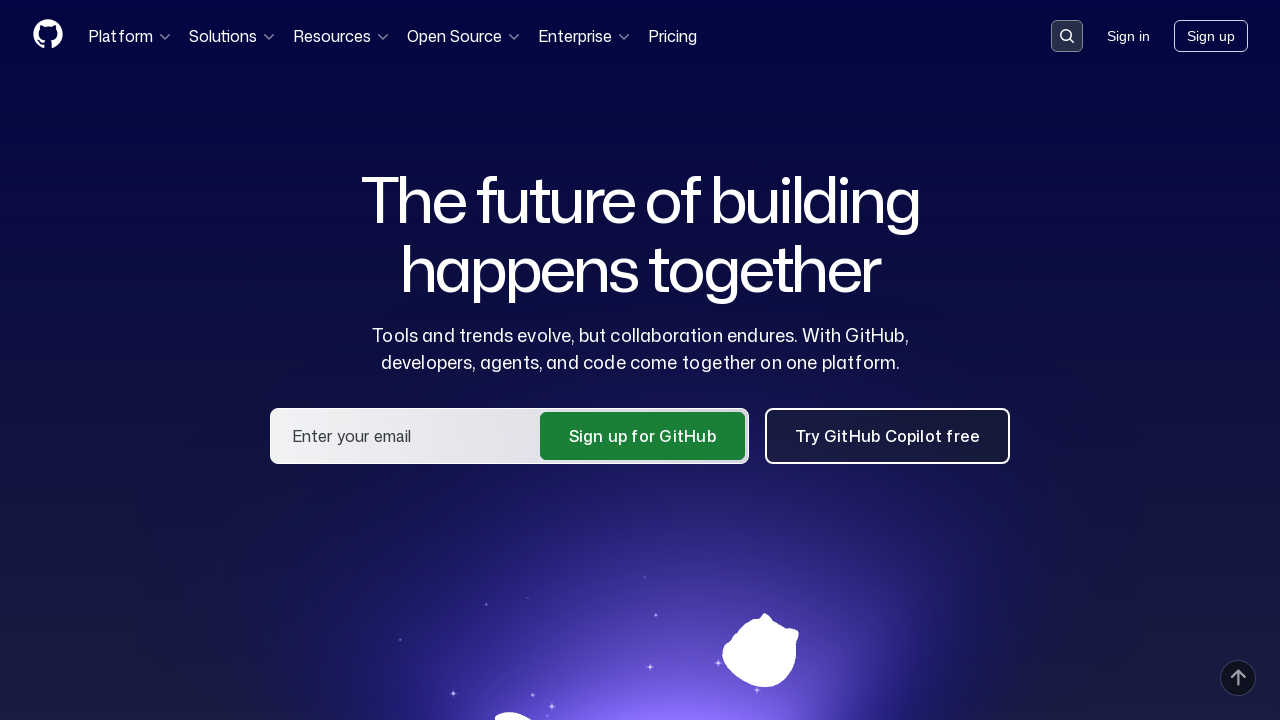

Navigated forward to Selenium website
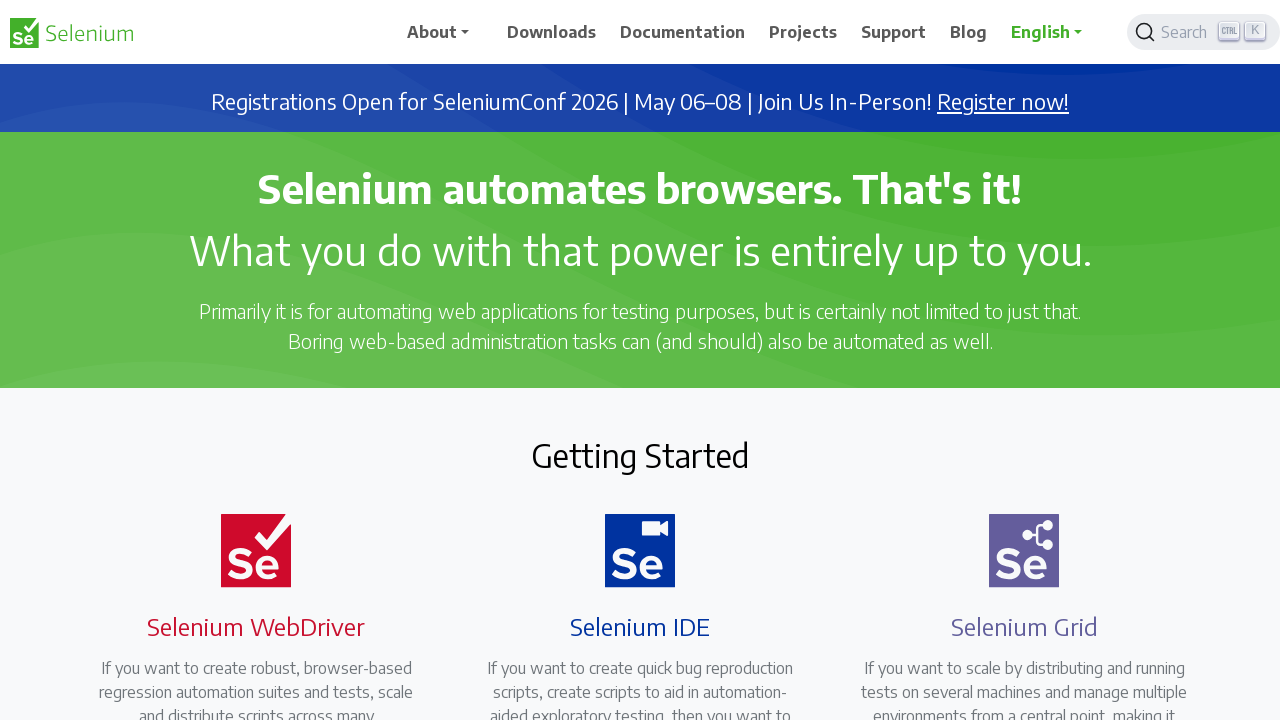

Page fully loaded
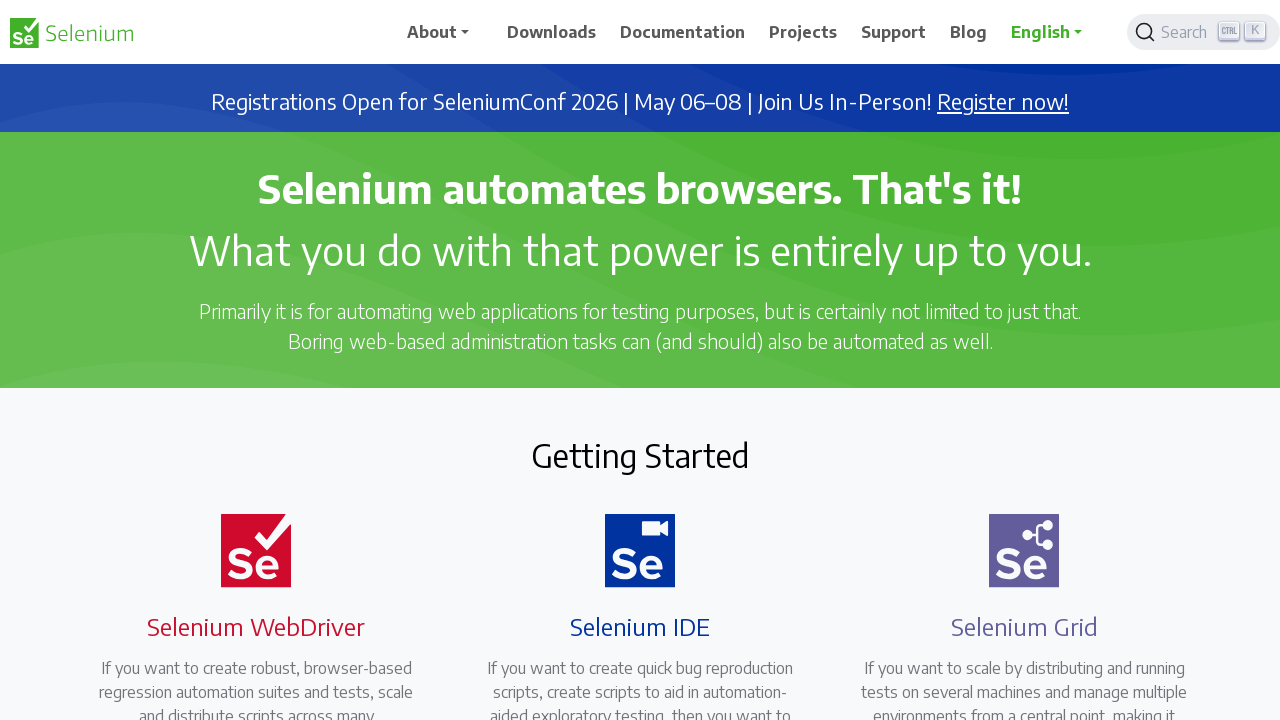

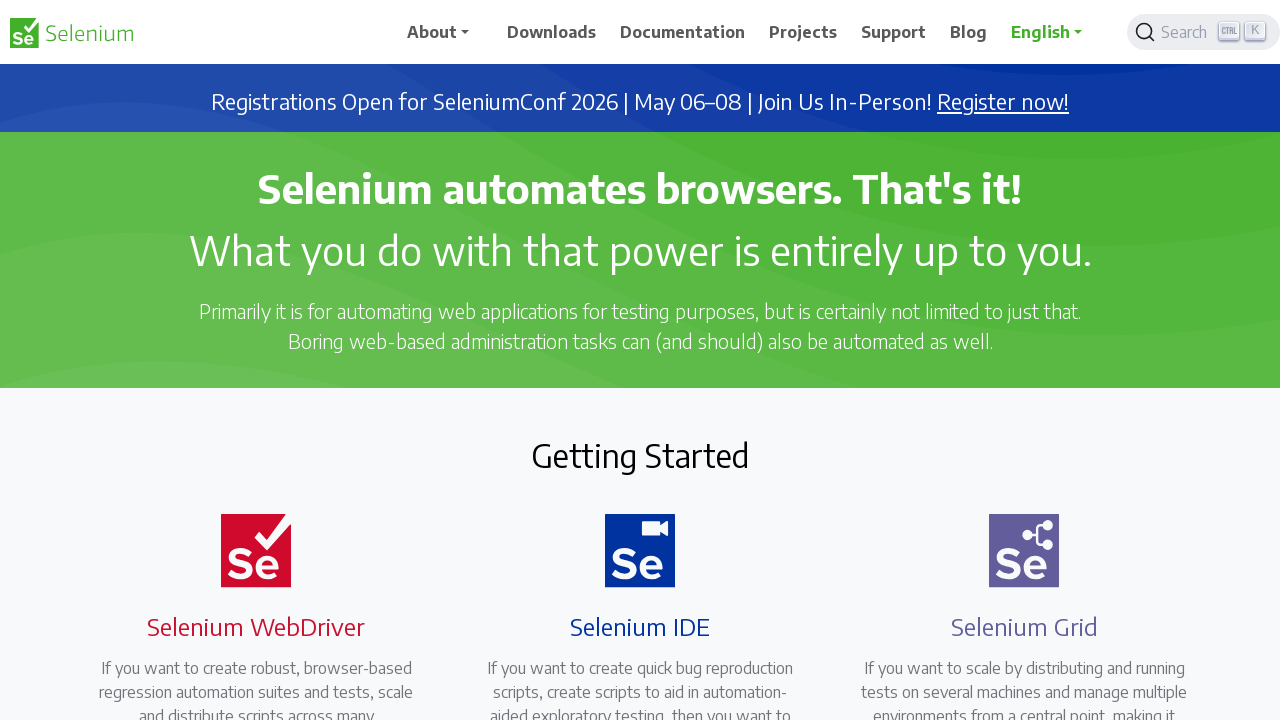